Tests JavaScript alert handling by filling a name field, clicking an alert button, and accepting the alert dialog that appears.

Starting URL: https://rahulshettyacademy.com/AutomationPractice/

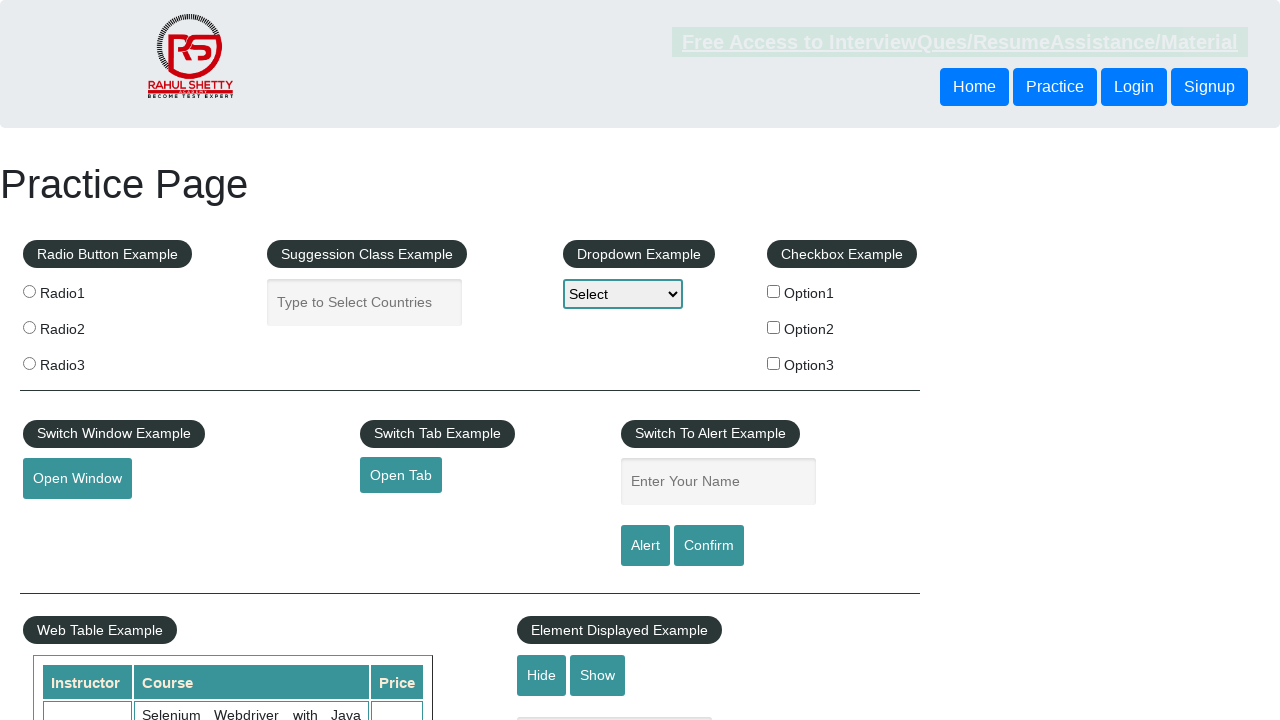

Filled name field with 'ayush' on input#name
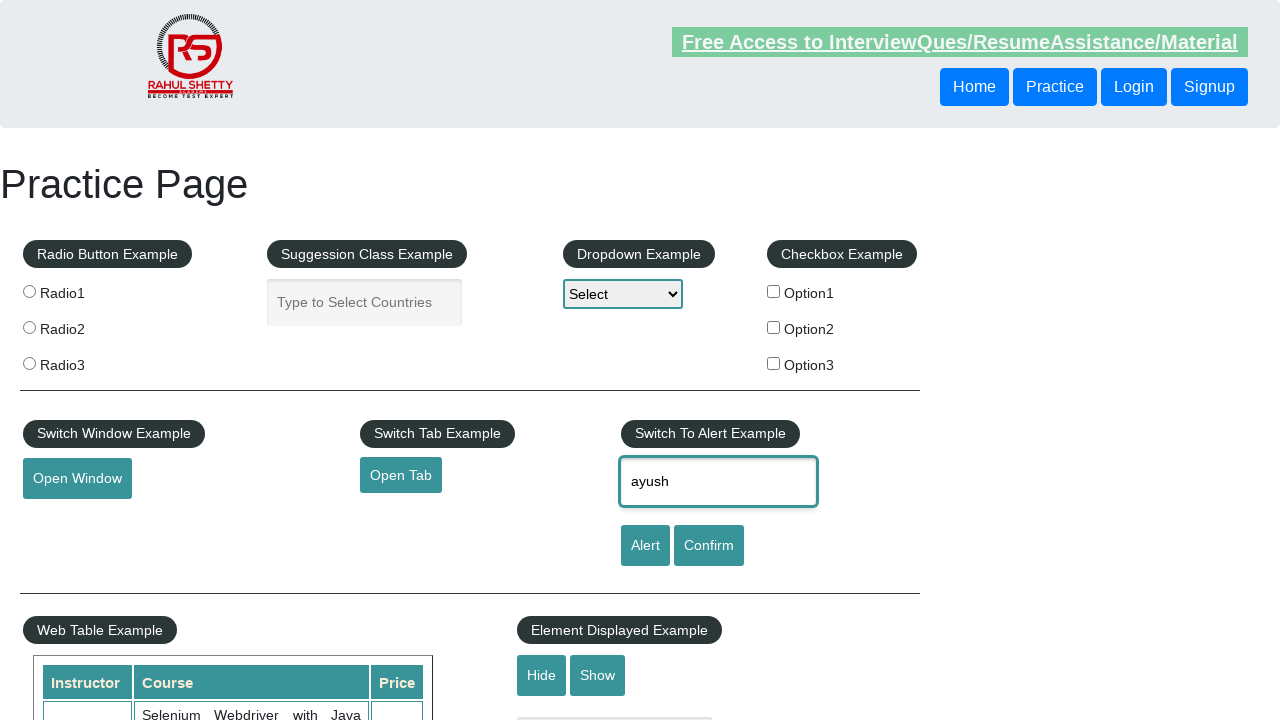

Set up dialog handler to accept alert
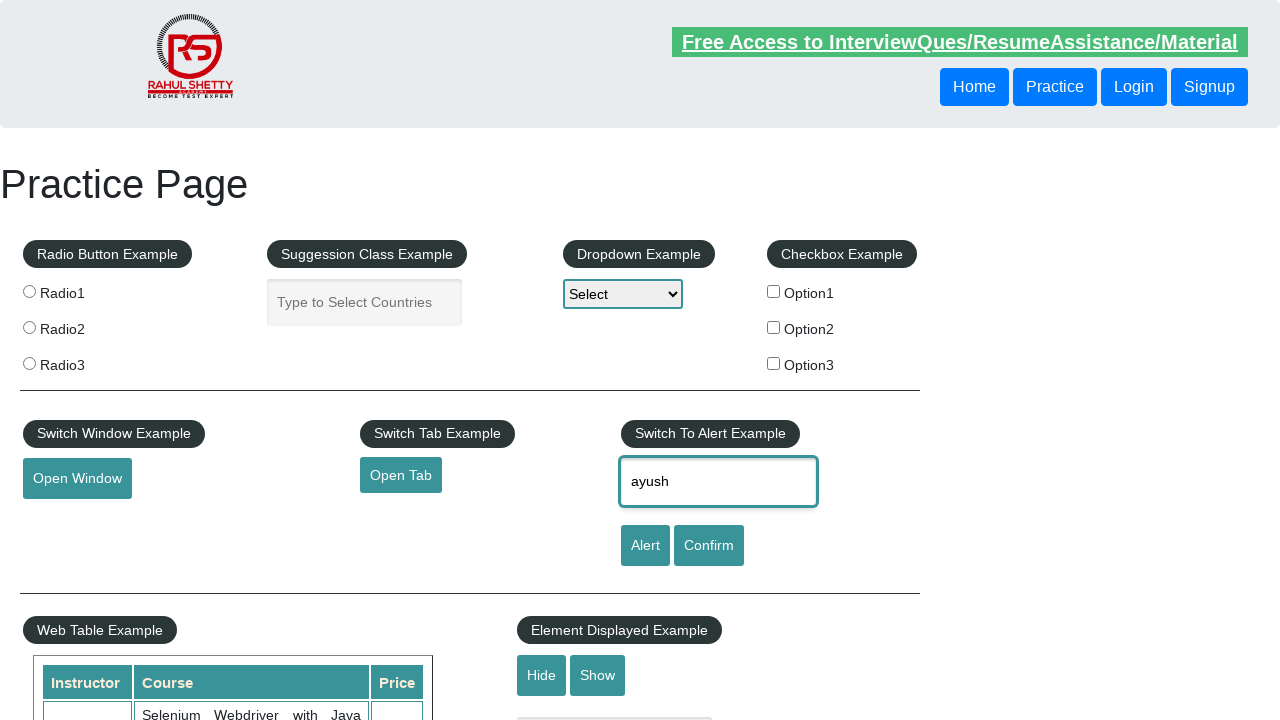

Clicked alert button to trigger JavaScript alert at (645, 546) on input#alertbtn
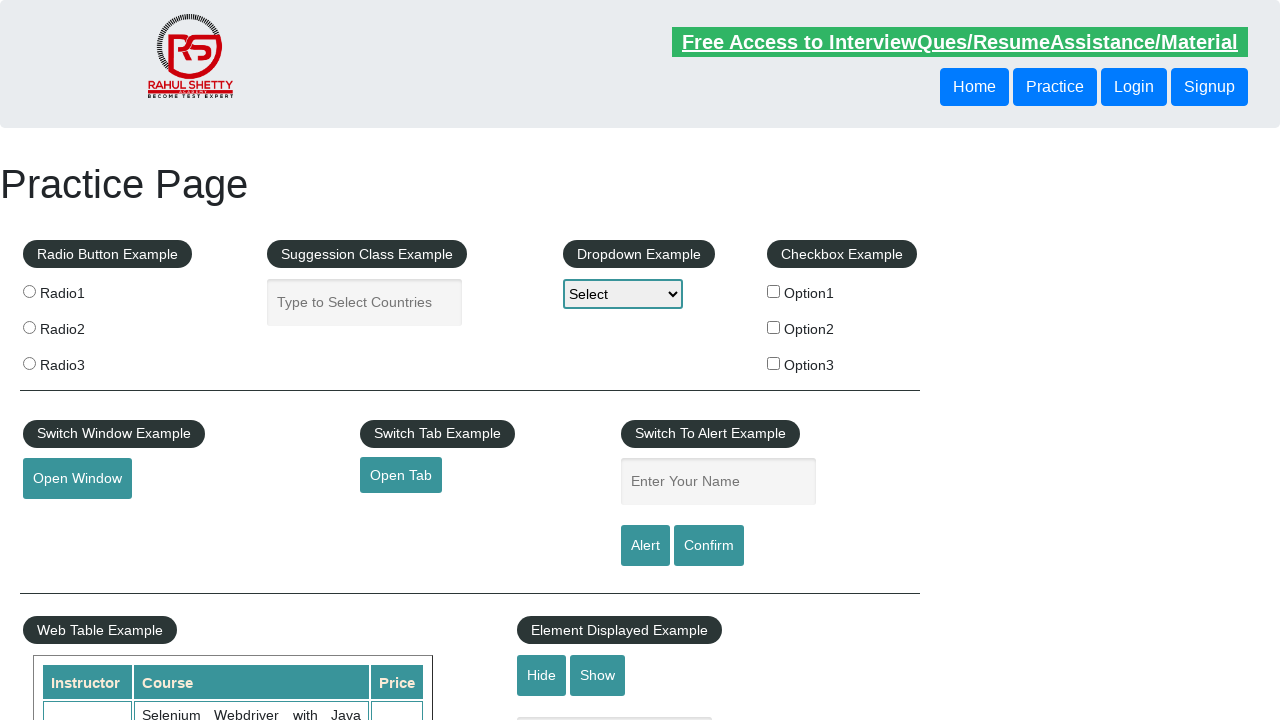

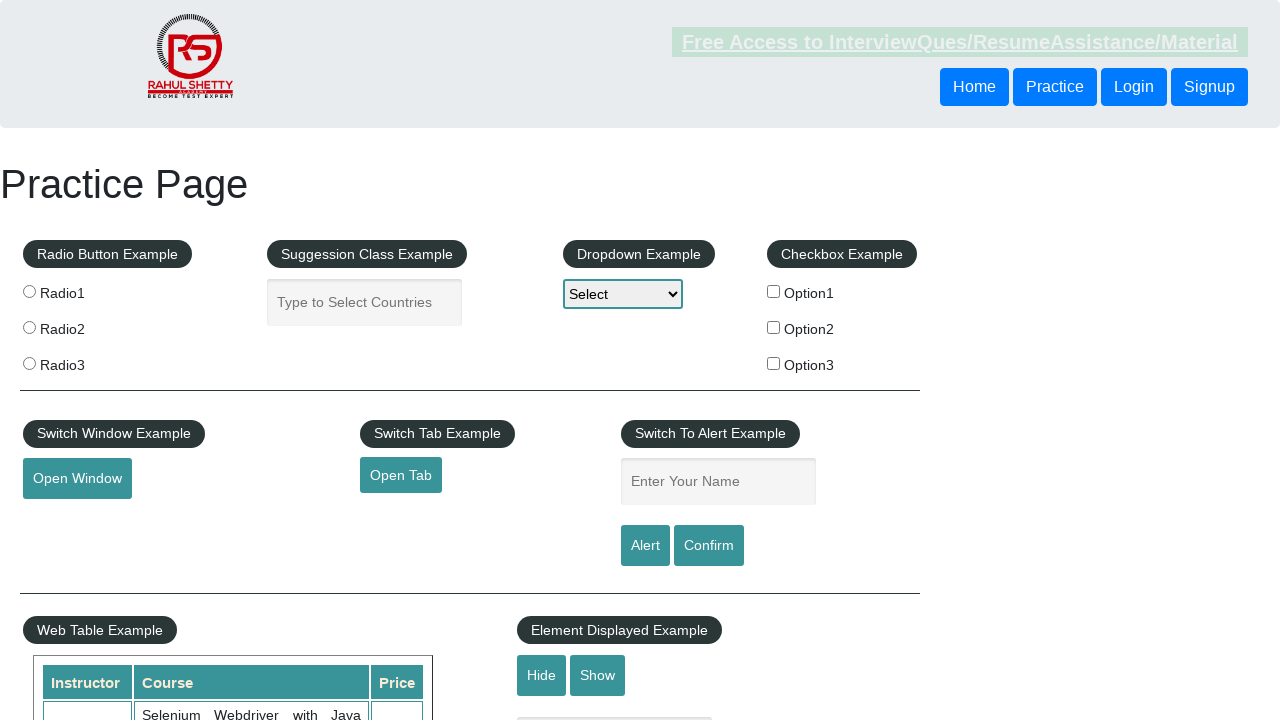